Tests that edits are cancelled when pressing Escape key

Starting URL: https://demo.playwright.dev/todomvc

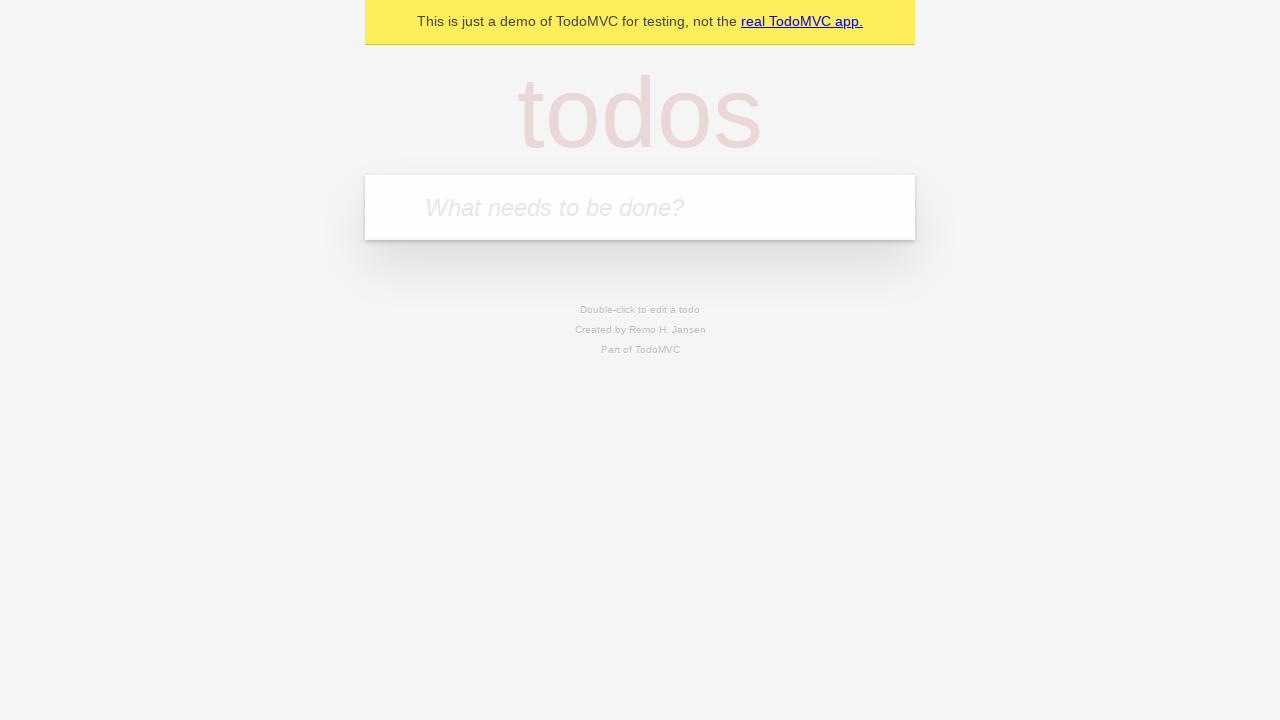

Filled new todo input with 'buy some cheese' on internal:attr=[placeholder="What needs to be done?"i]
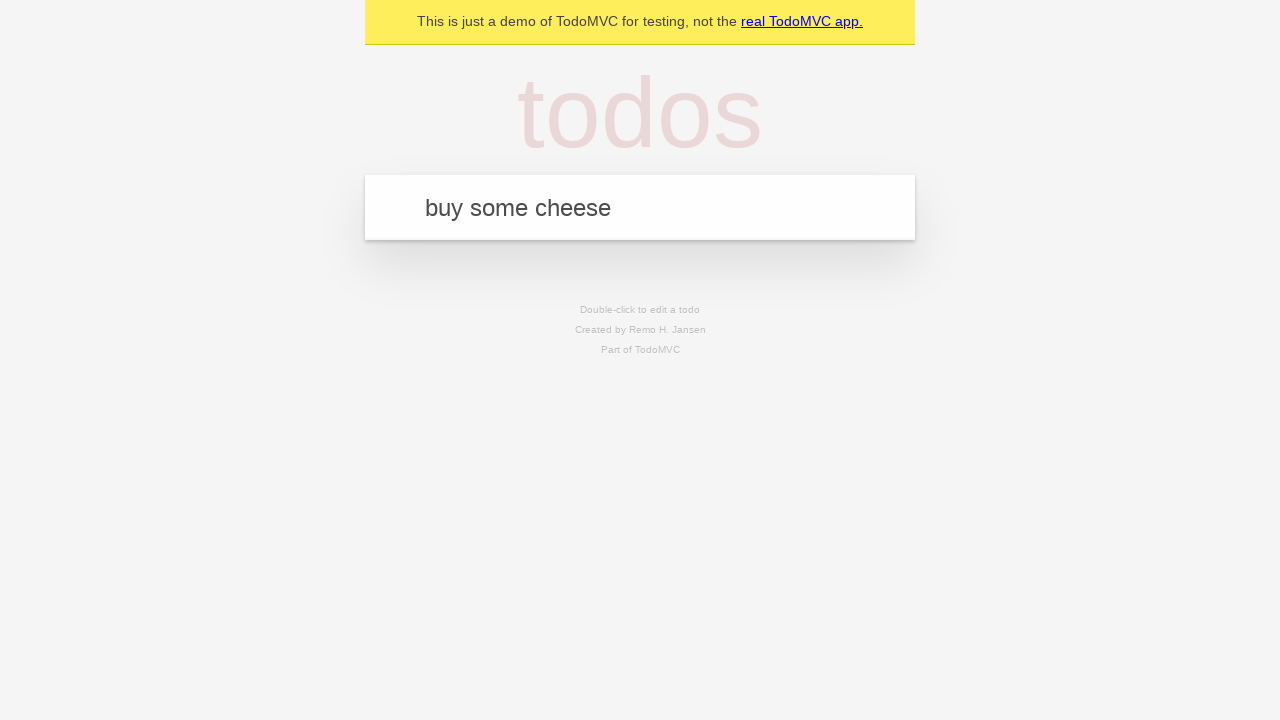

Pressed Enter to create todo 'buy some cheese' on internal:attr=[placeholder="What needs to be done?"i]
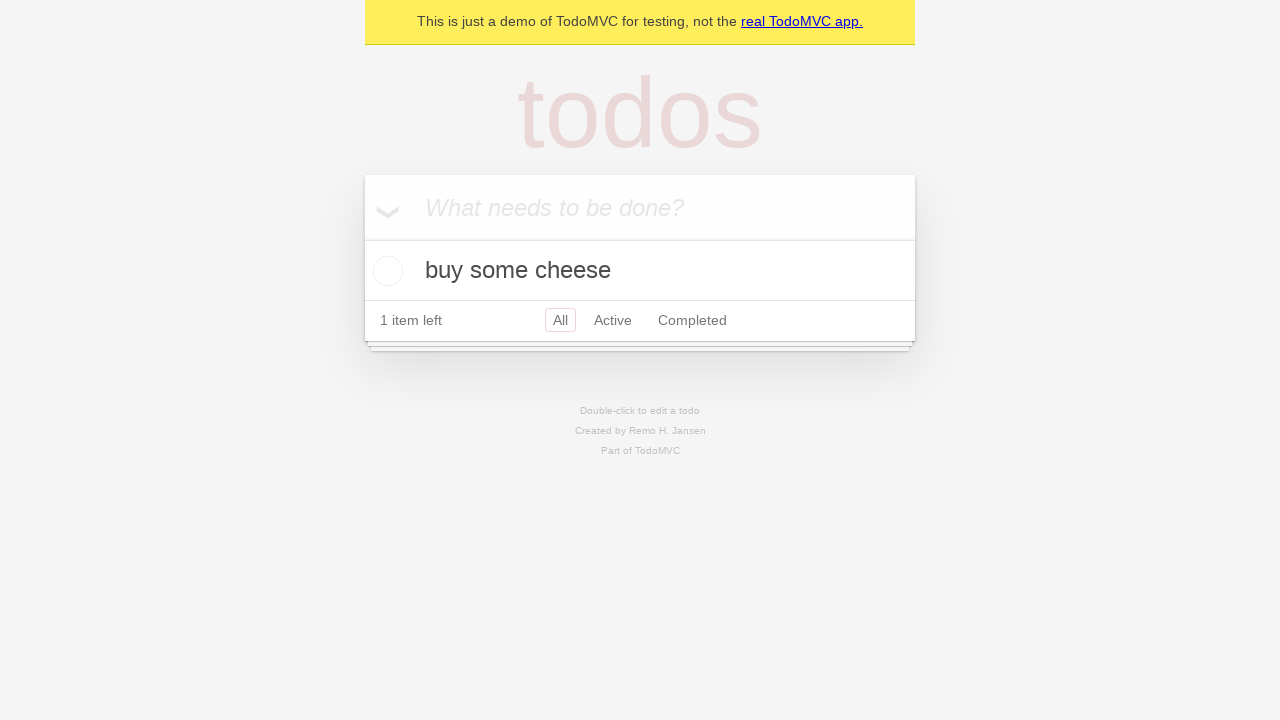

Filled new todo input with 'feed the cat' on internal:attr=[placeholder="What needs to be done?"i]
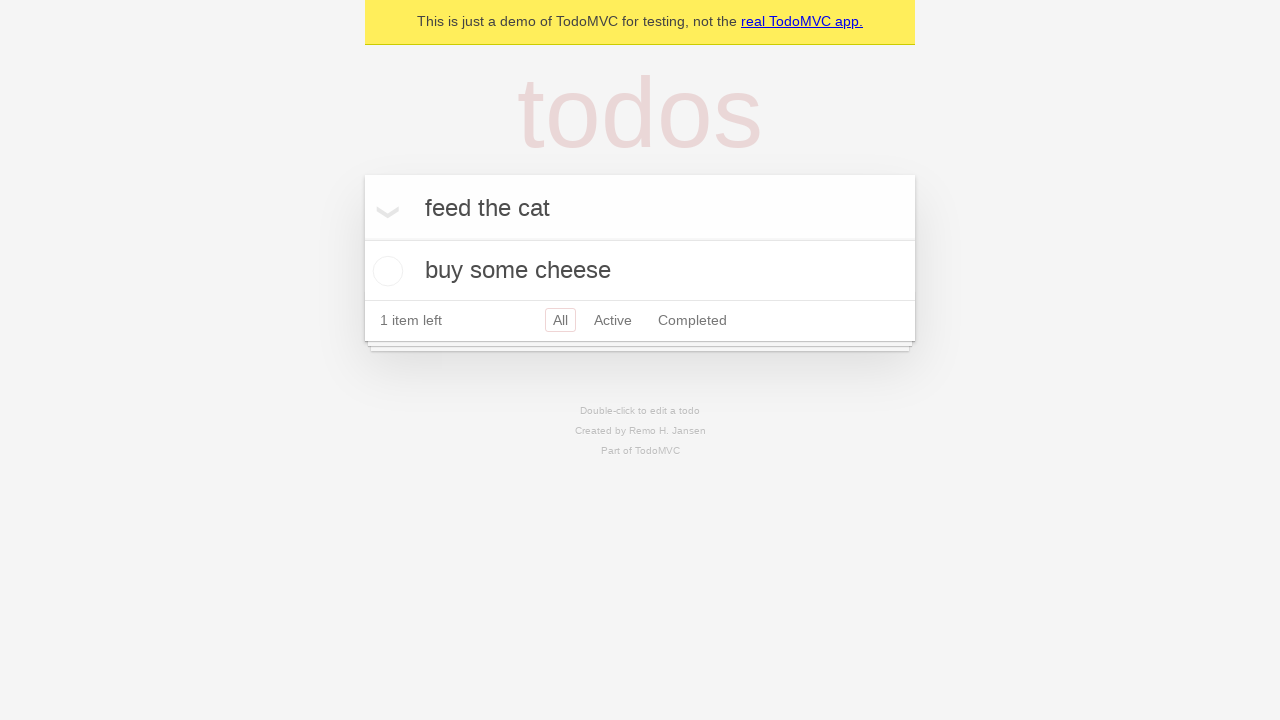

Pressed Enter to create todo 'feed the cat' on internal:attr=[placeholder="What needs to be done?"i]
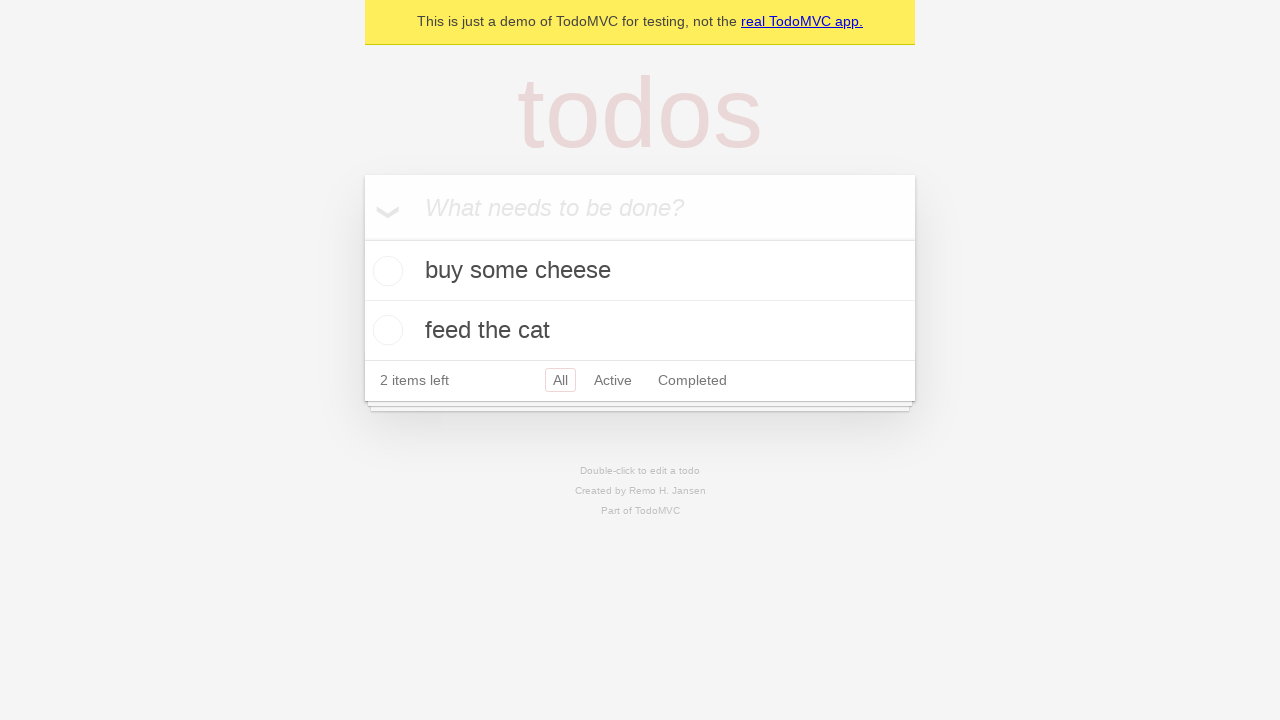

Filled new todo input with 'book a doctors appointment' on internal:attr=[placeholder="What needs to be done?"i]
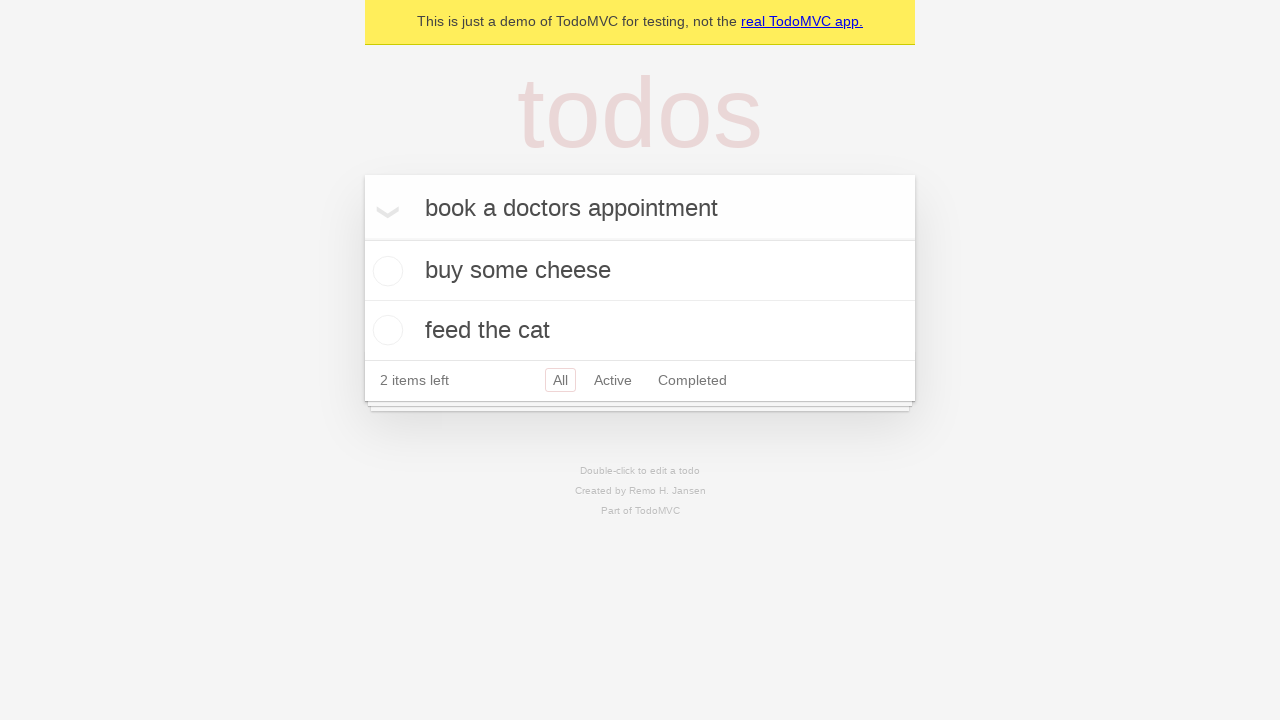

Pressed Enter to create todo 'book a doctors appointment' on internal:attr=[placeholder="What needs to be done?"i]
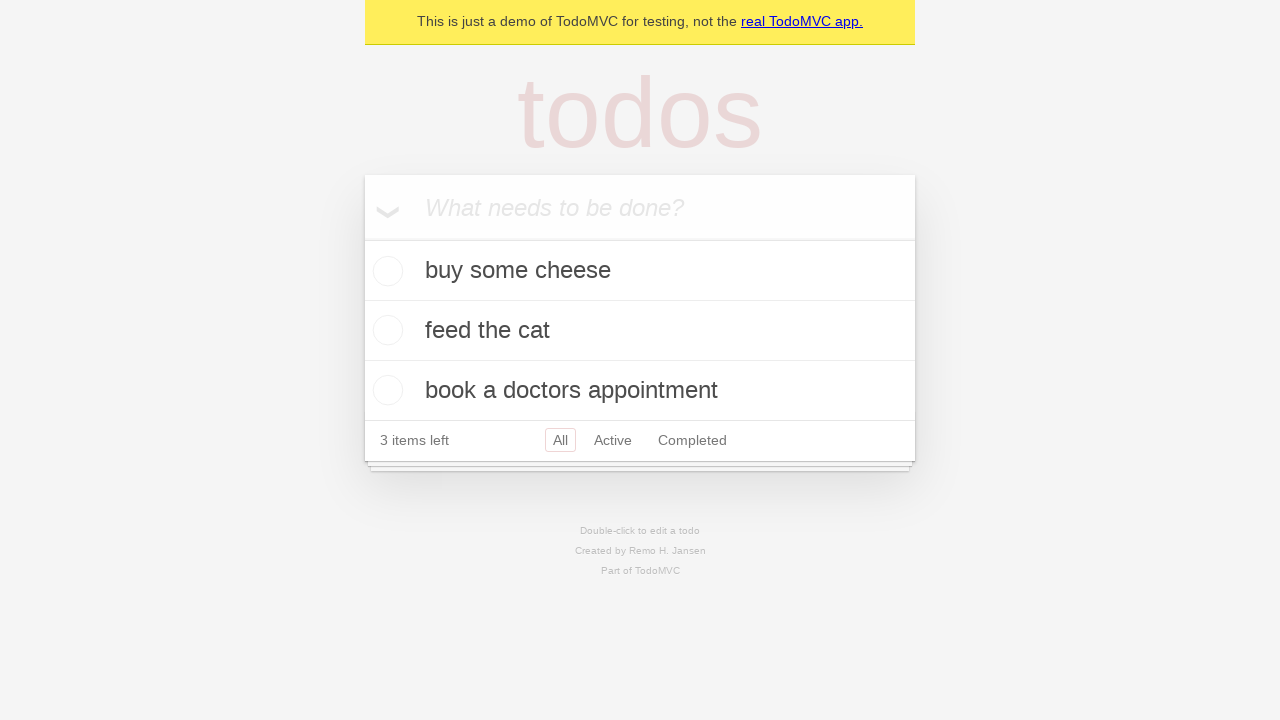

Third todo item appeared on page
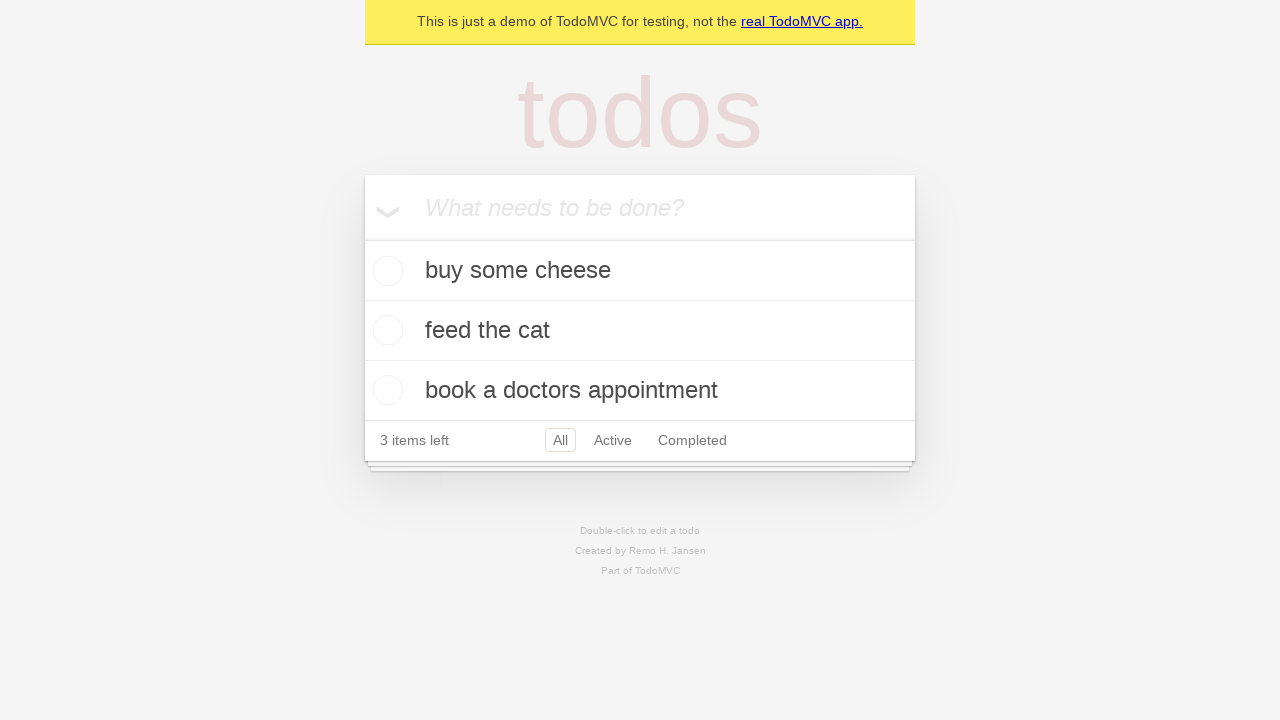

Double-clicked second todo item to enter edit mode at (640, 331) on internal:testid=[data-testid="todo-item"s] >> nth=1
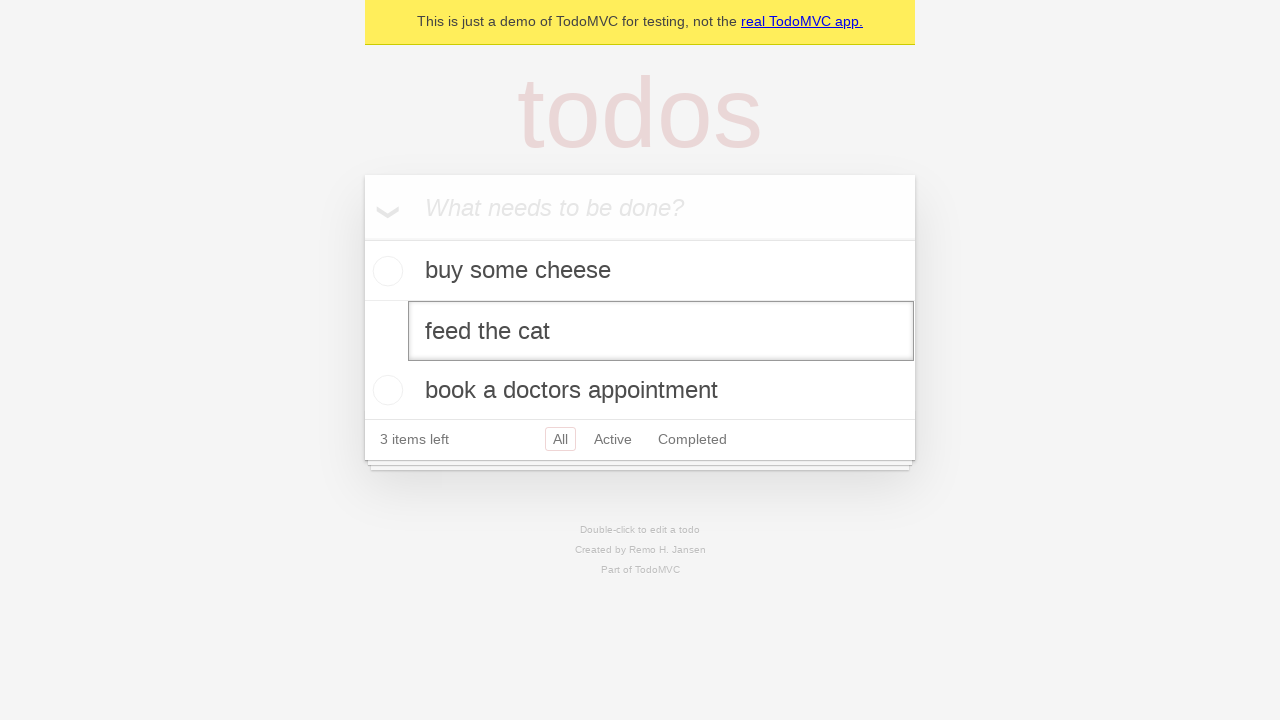

Filled edit box with new text 'buy some sausages' on internal:testid=[data-testid="todo-item"s] >> nth=1 >> internal:role=textbox[nam
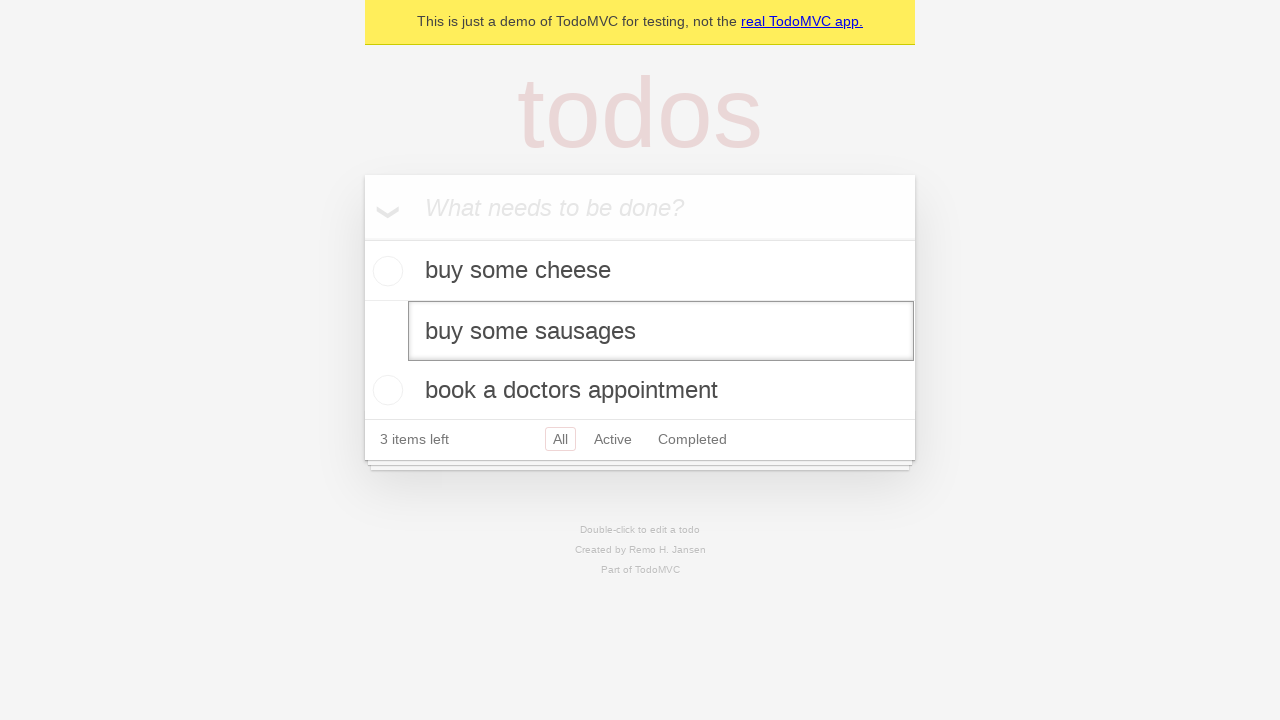

Pressed Escape to cancel edit on internal:testid=[data-testid="todo-item"s] >> nth=1 >> internal:role=textbox[nam
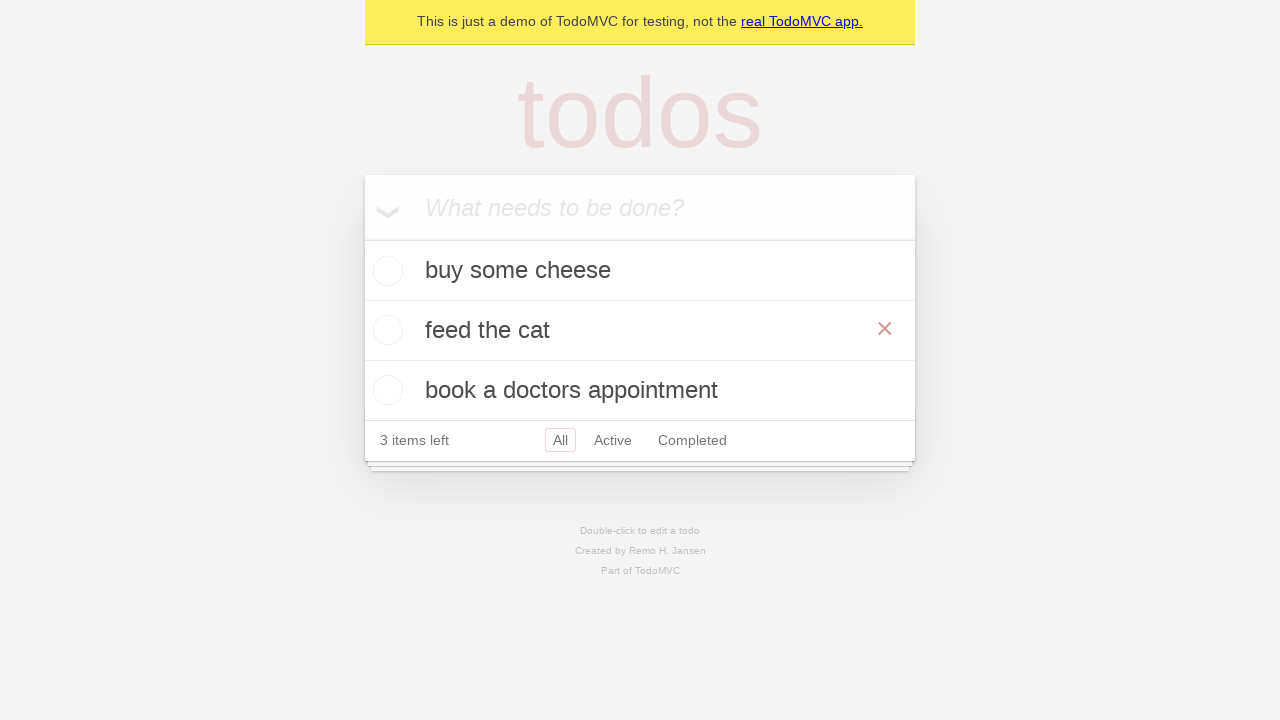

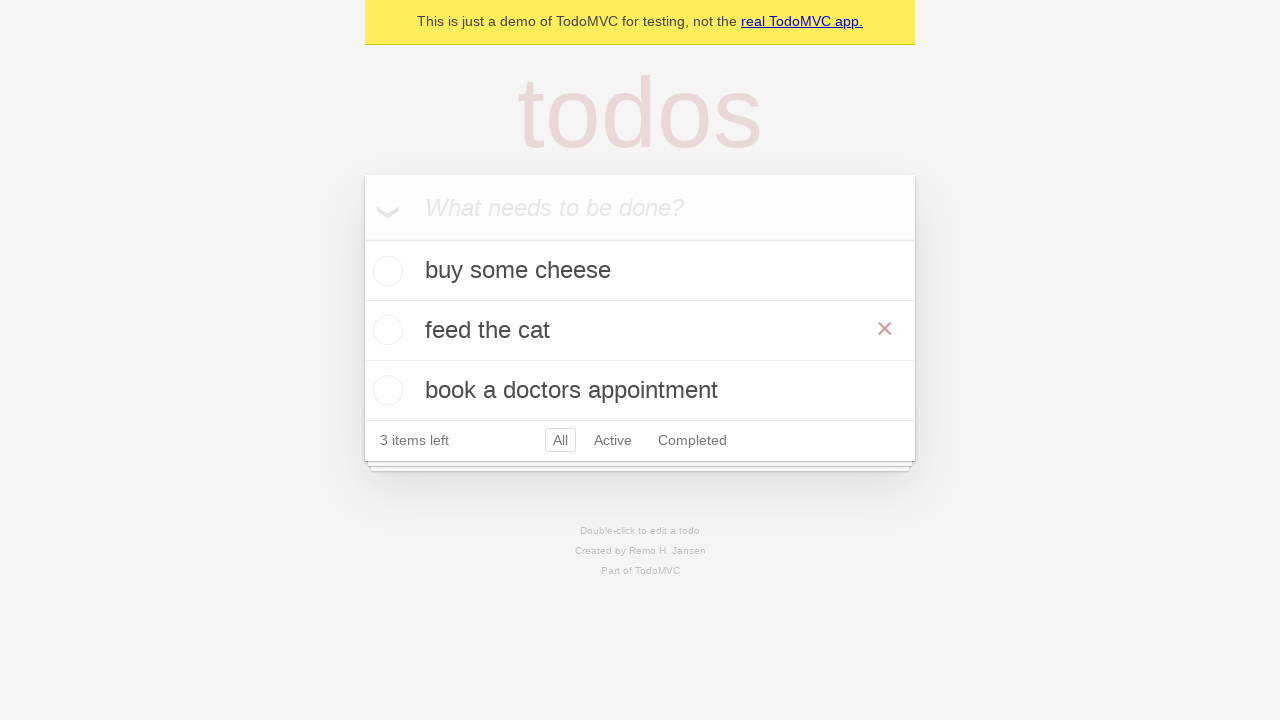